Tests JavaScript confirmation alert by clicking a button, accepting the alert, verifying the message, then clicking again and dismissing the alert to verify the cancel message

Starting URL: https://loopcamp.vercel.app/javascript-alerts.html

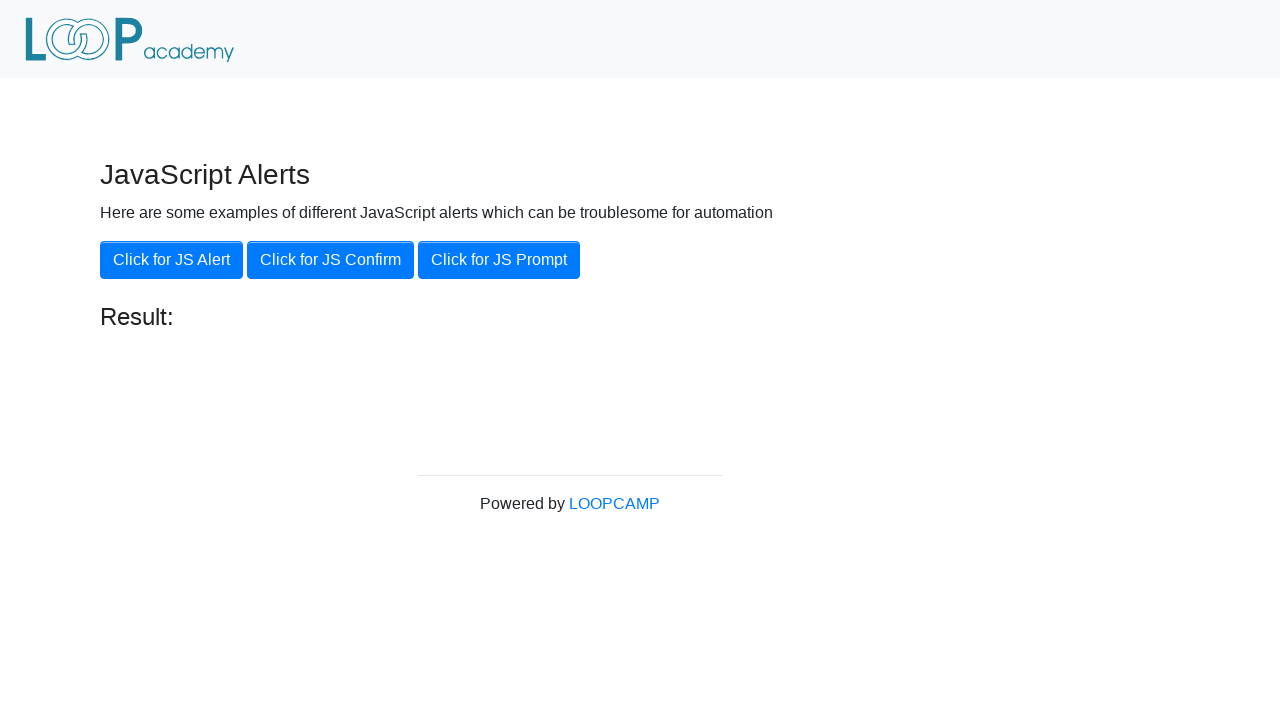

Navigated to JavaScript alerts test page
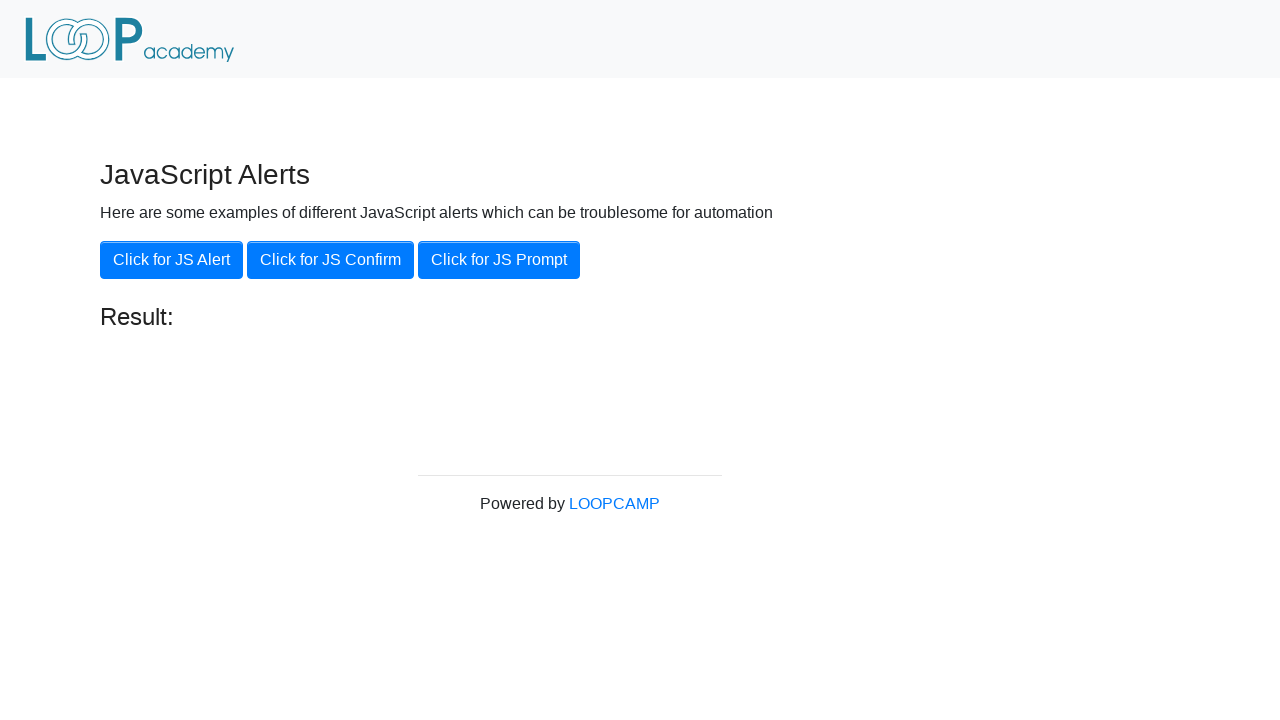

Set up dialog handler to accept confirmation alert
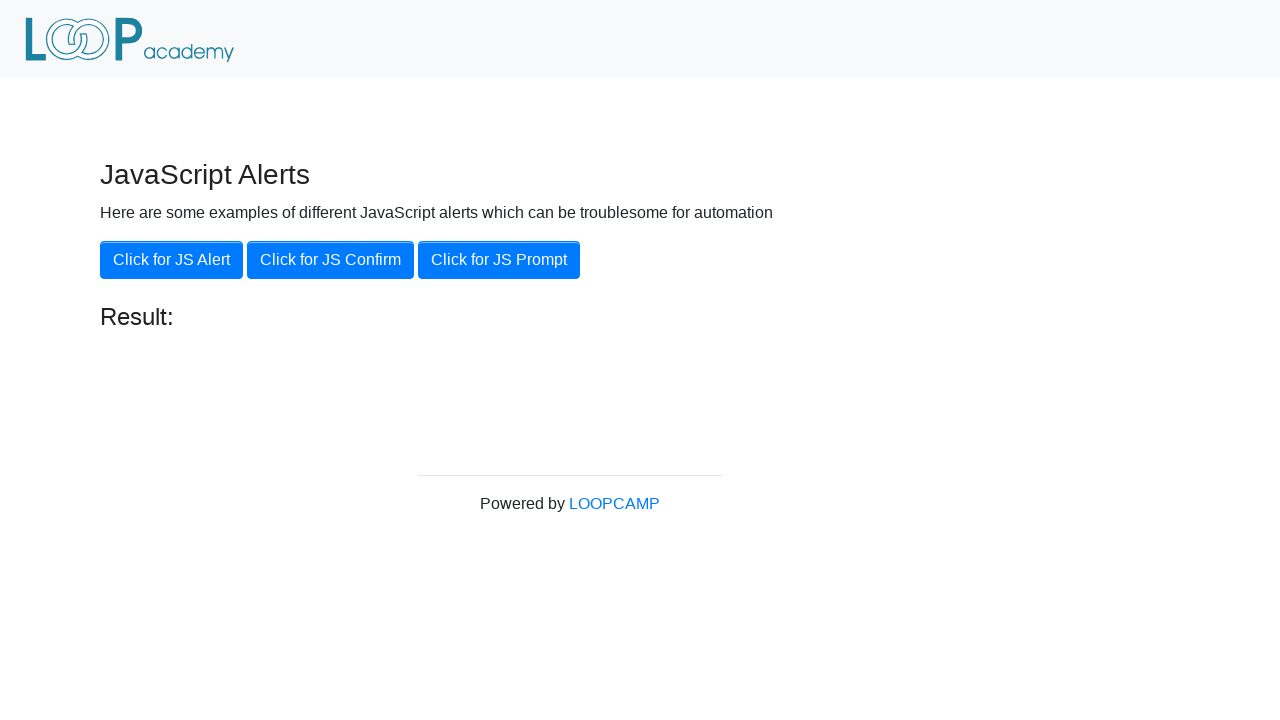

Clicked 'Click for JS Confirm' button to trigger confirmation alert at (330, 260) on xpath=//button[.='Click for JS Confirm']
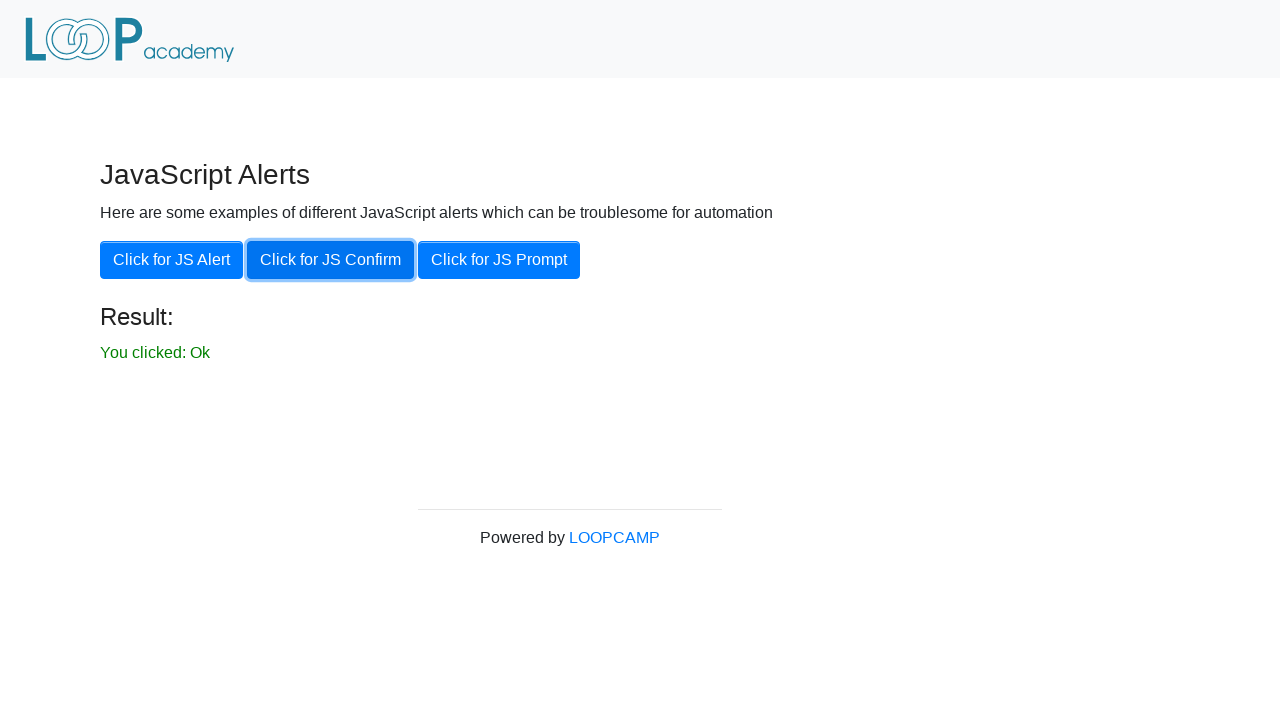

Waited for result element to appear after accepting alert
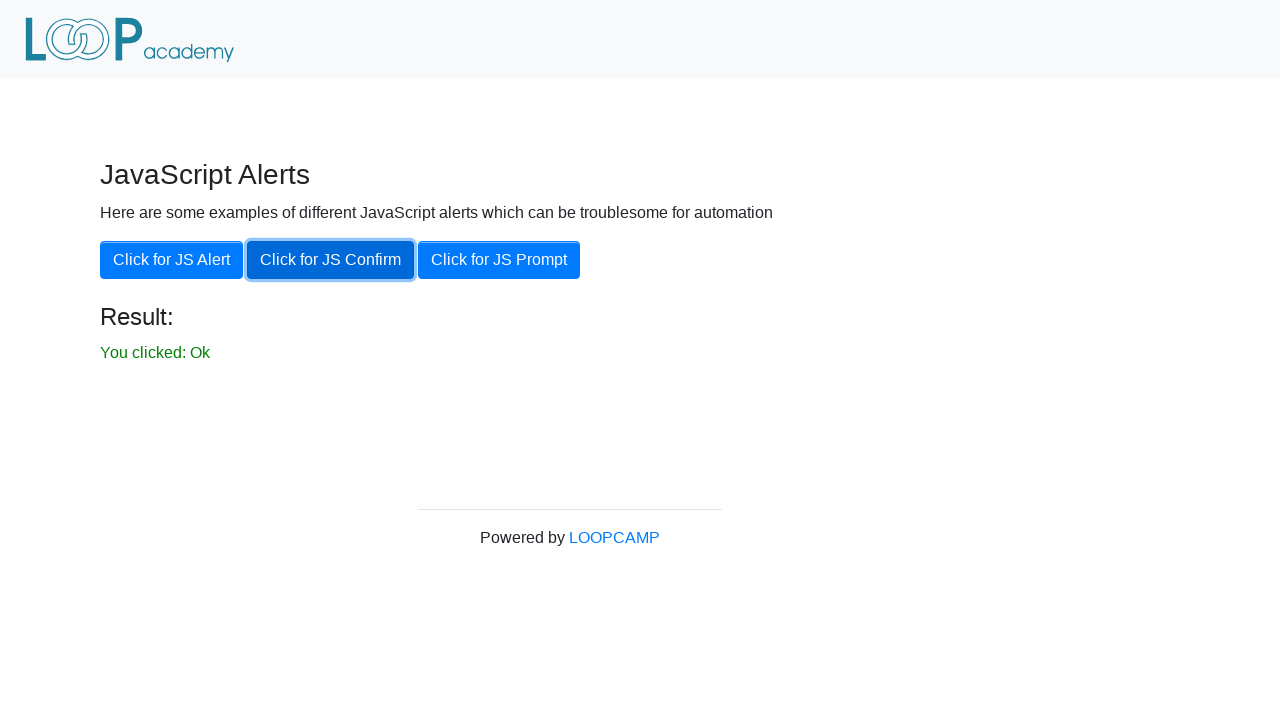

Retrieved result text: 'You clicked: Ok'
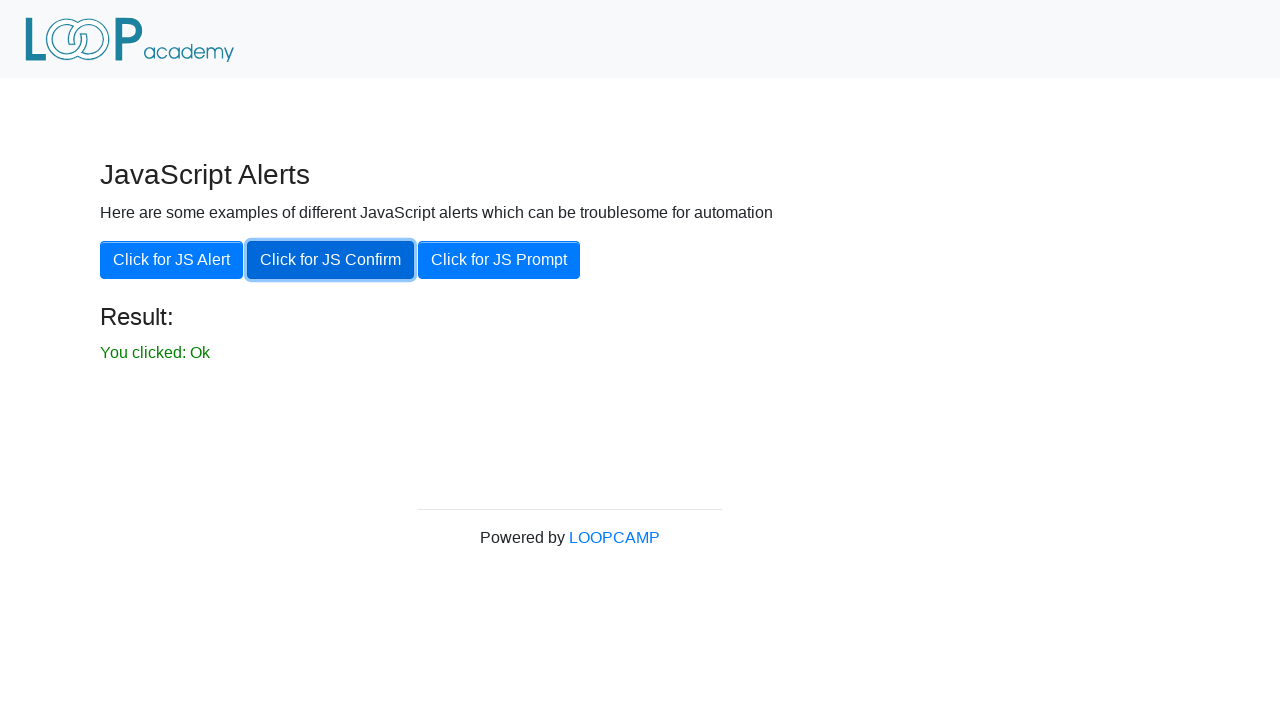

Verified result message shows 'You clicked: Ok'
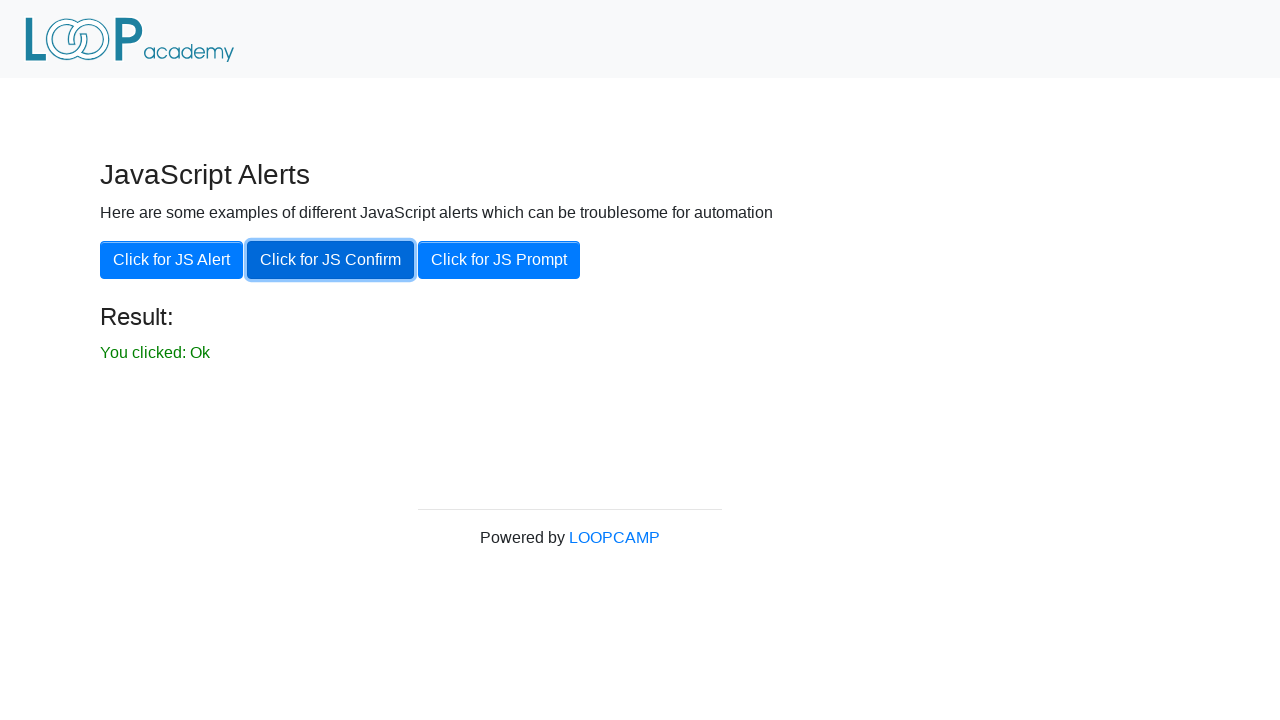

Set up dialog handler to dismiss confirmation alert
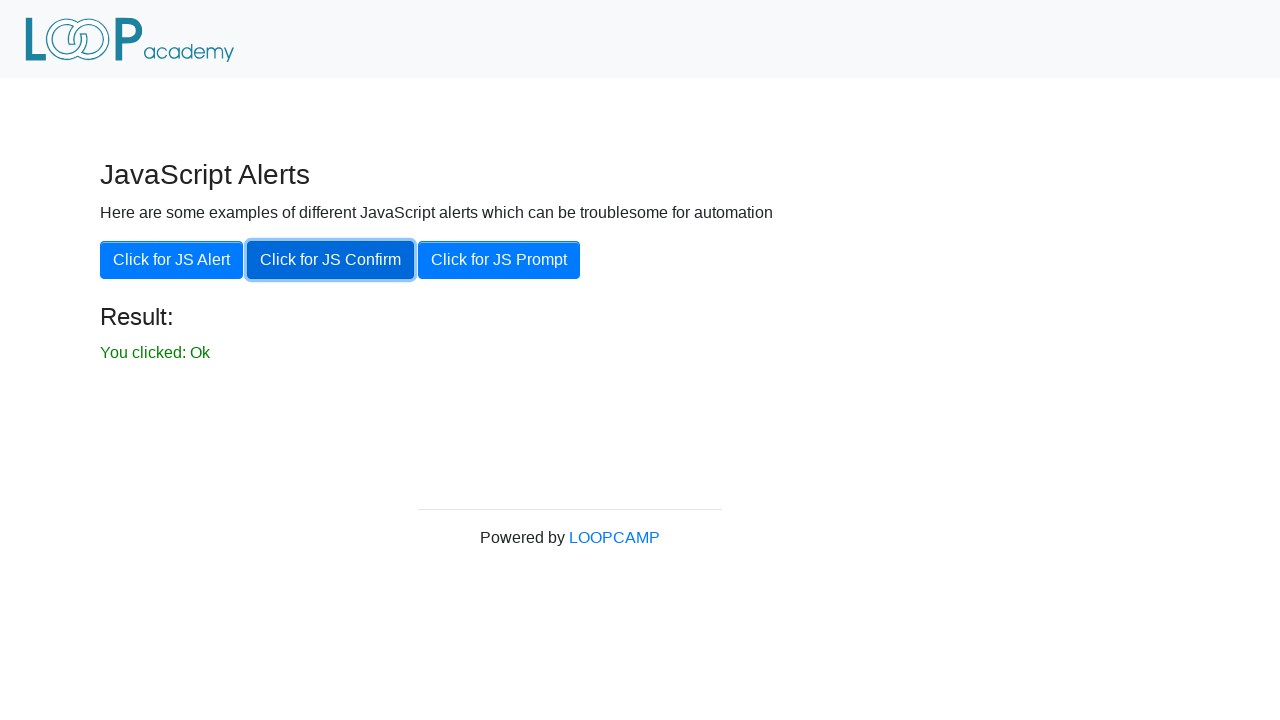

Clicked 'Click for JS Confirm' button again to trigger confirmation alert at (330, 260) on xpath=//button[.='Click for JS Confirm']
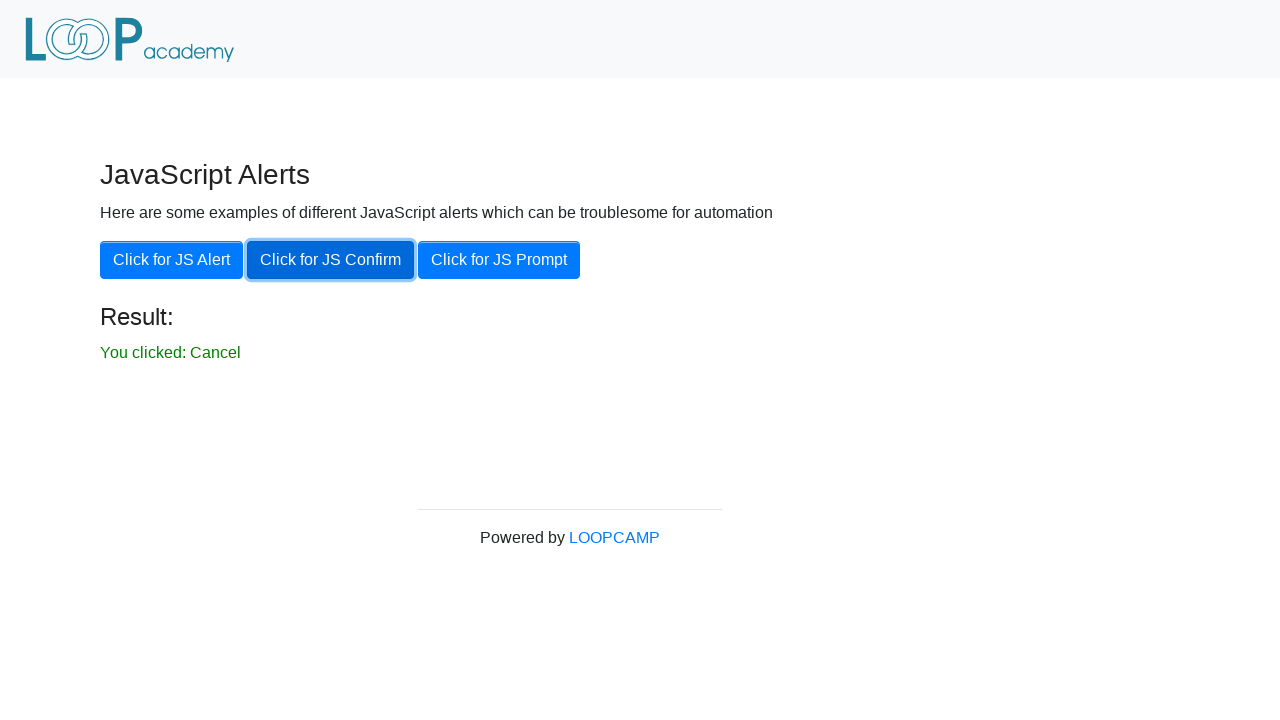

Waited 500ms for result to update after dismissing alert
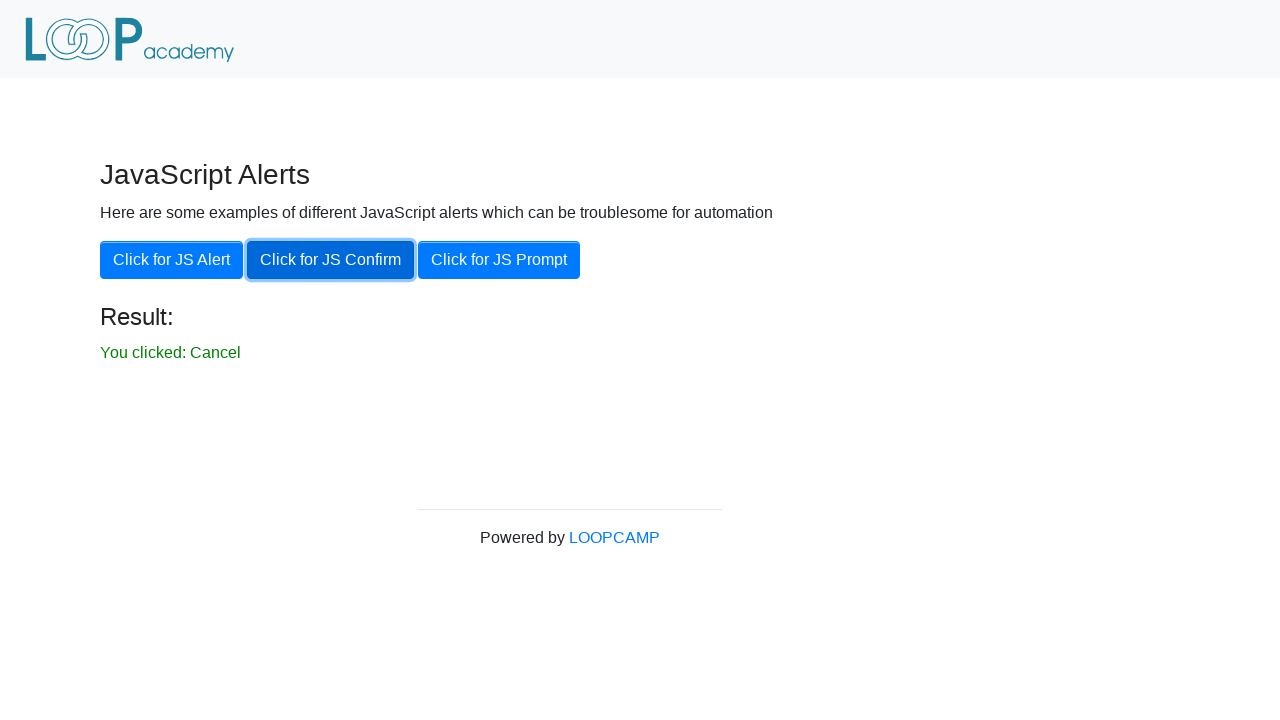

Retrieved result text: 'You clicked: Cancel'
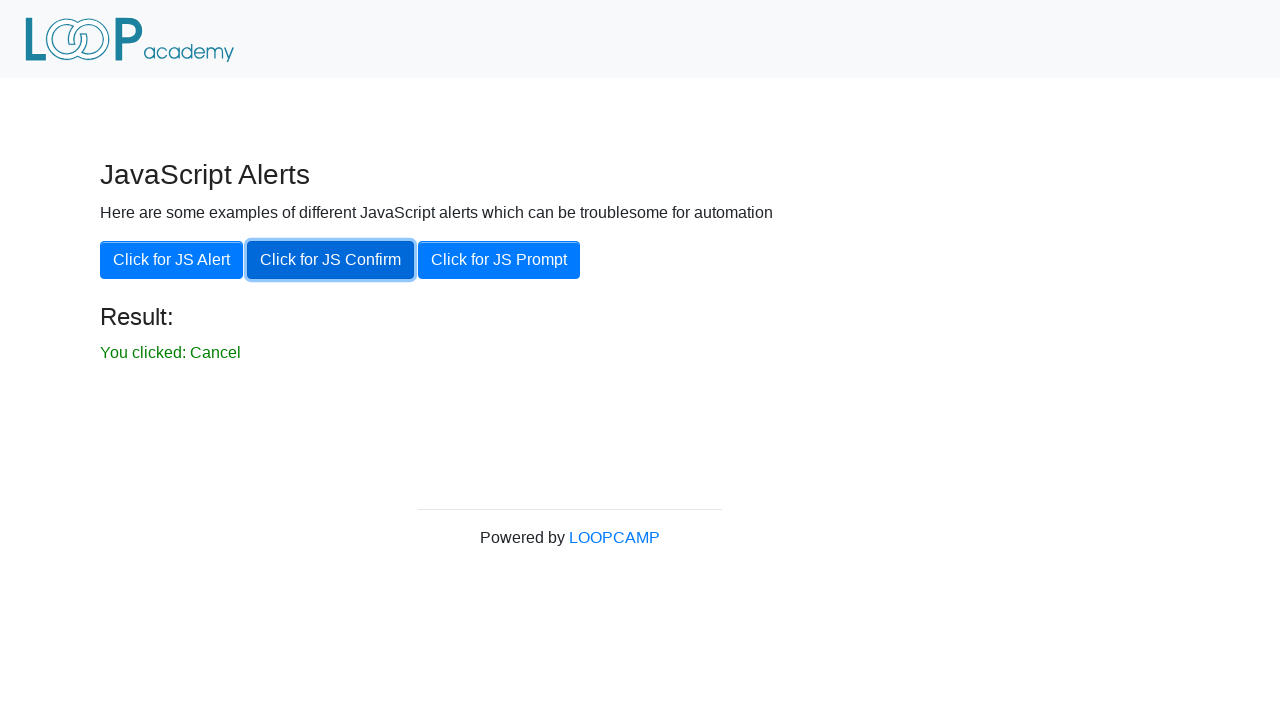

Verified result message shows 'You clicked: Cancel'
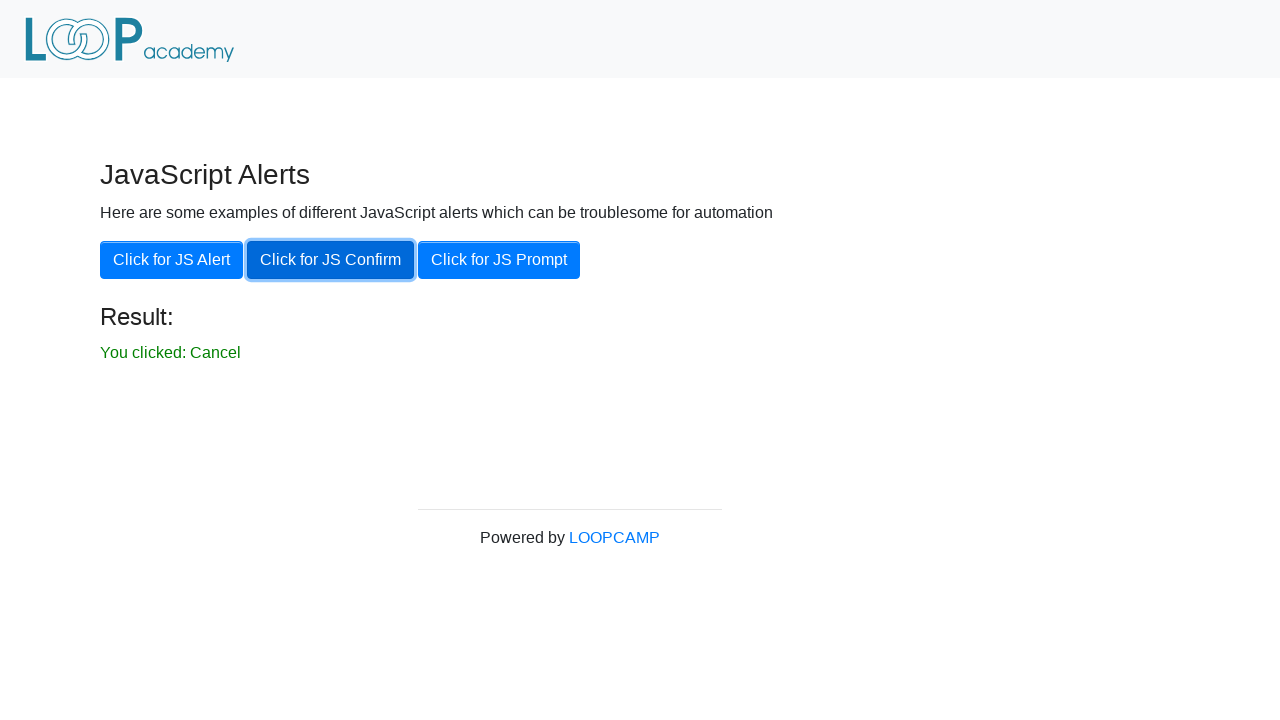

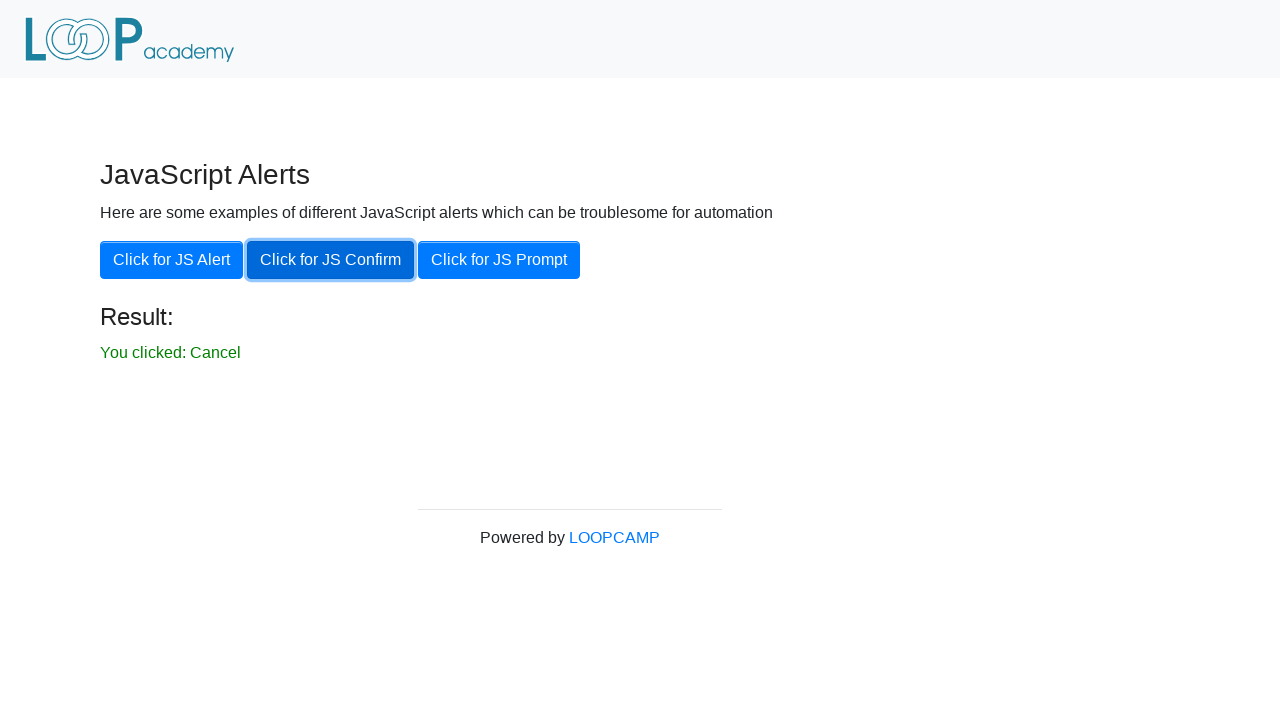